Tests iframe navigation by switching to nested iframes and filling a text input field within the inner iframe

Starting URL: https://demo.automationtesting.in/Frames.html

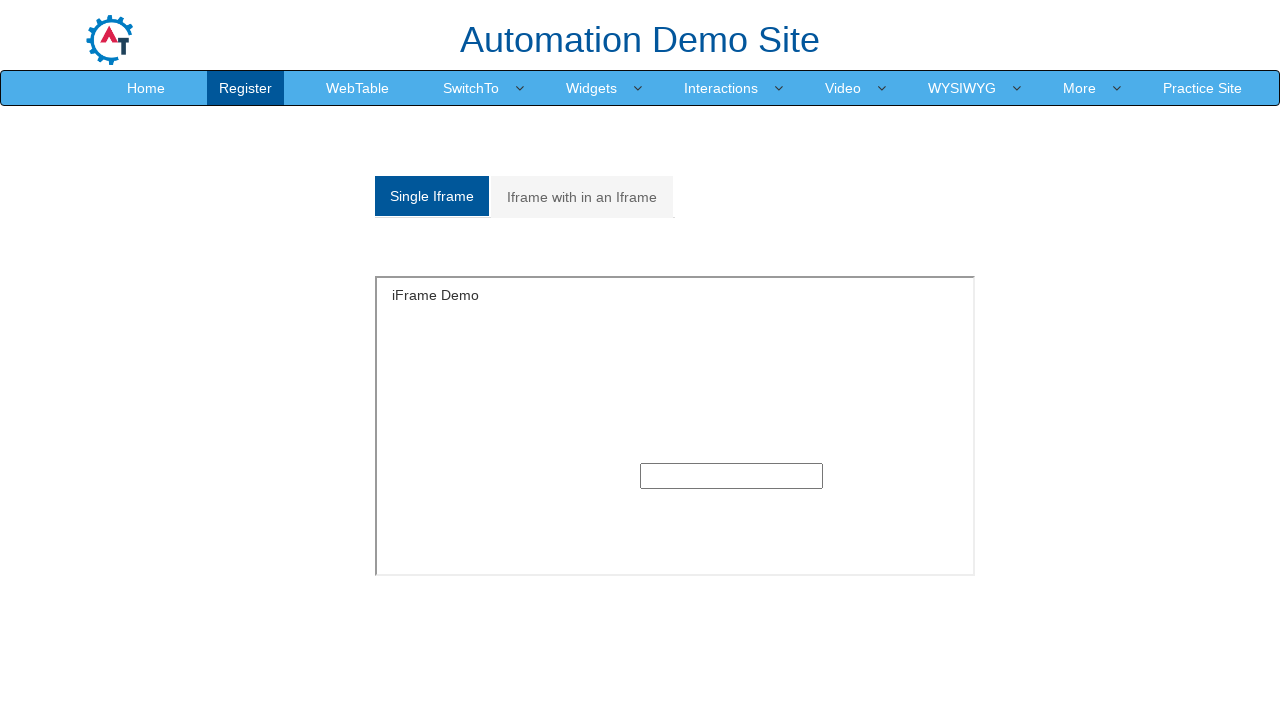

Clicked on 'Iframe with in an Iframe' tab at (582, 197) on xpath=//a[normalize-space()='Iframe with in an Iframe']
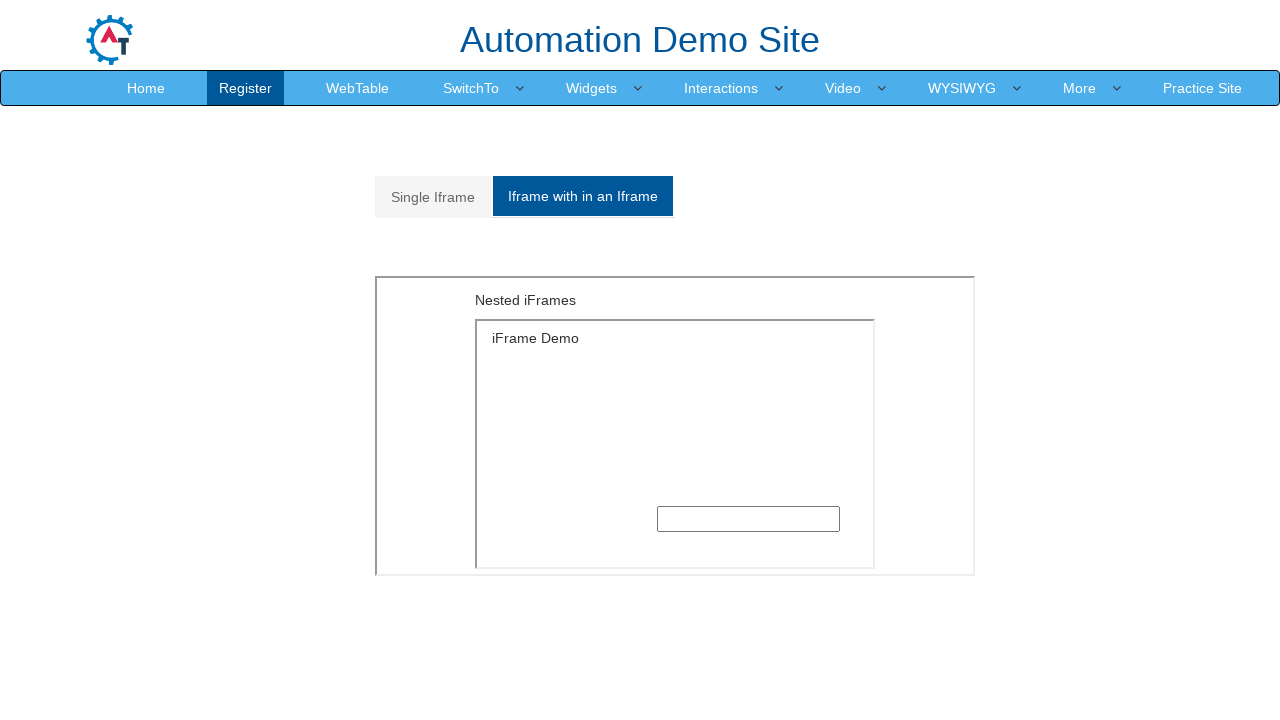

Located outer iframe with src='MultipleFrames.html'
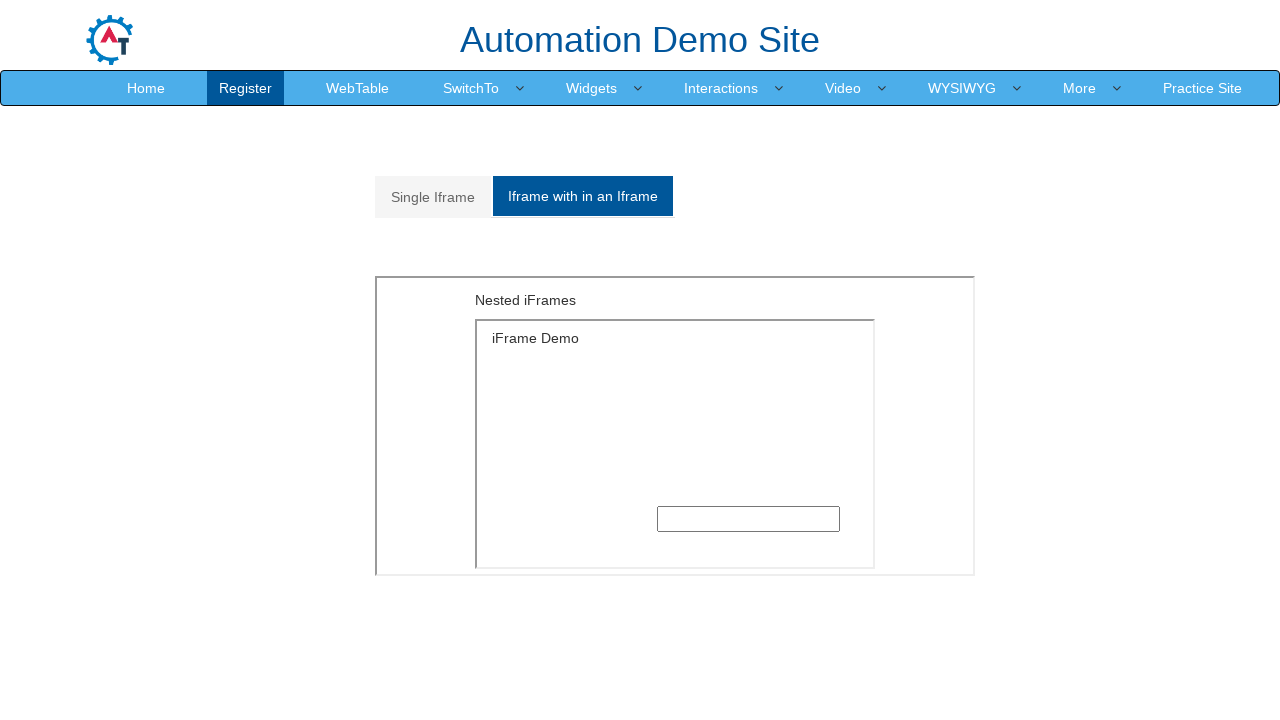

Located inner iframe nested within outer frame
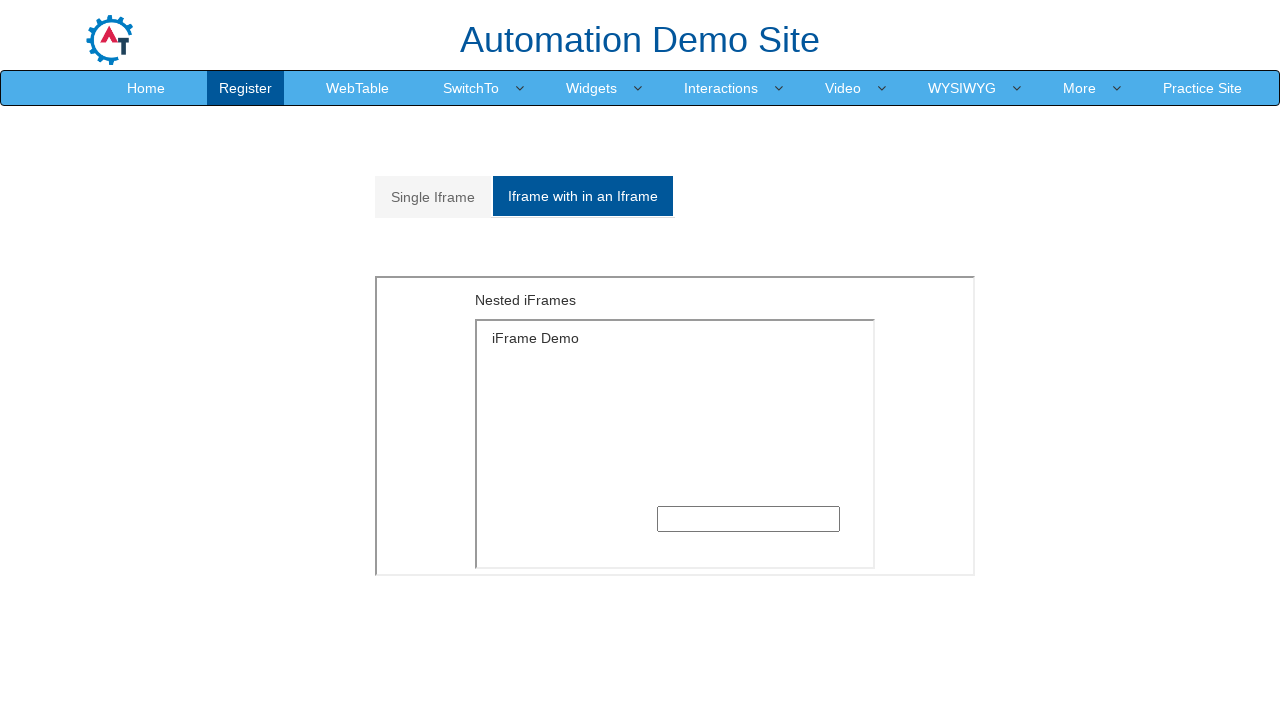

Filled text input field in inner frame with 'God of war' on xpath=//iframe[@src='MultipleFrames.html'] >> internal:control=enter-frame >> xp
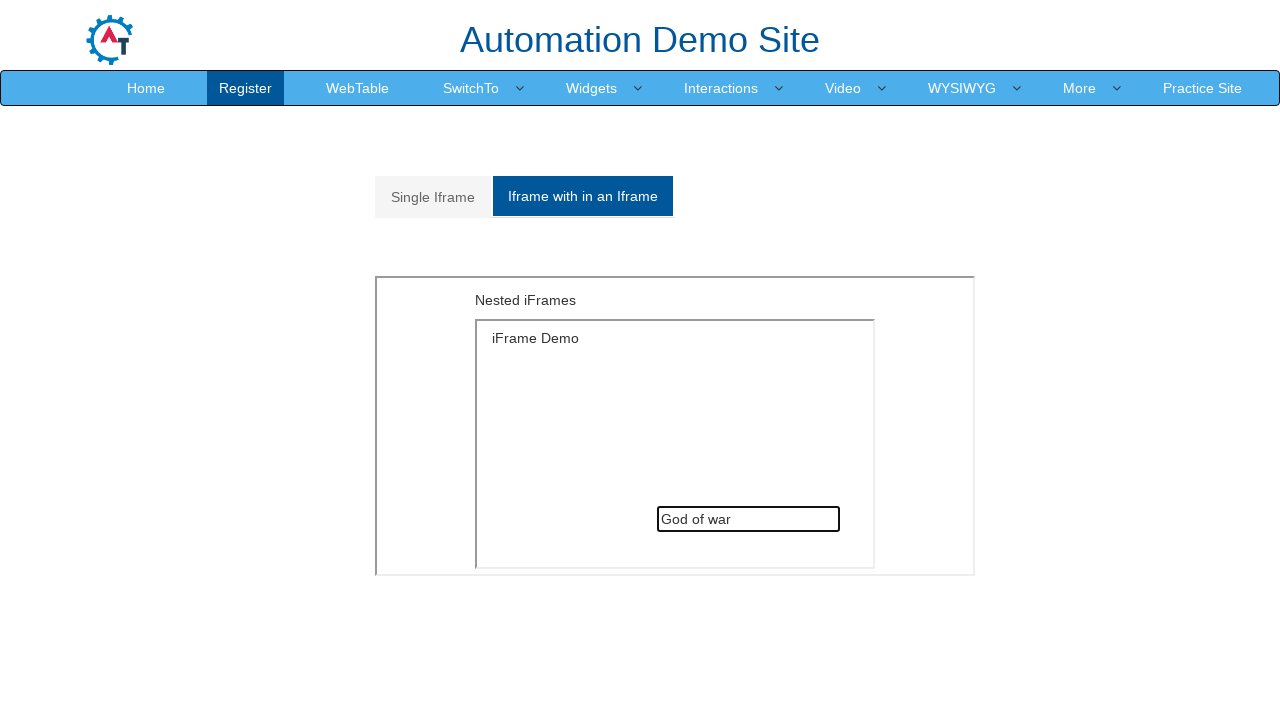

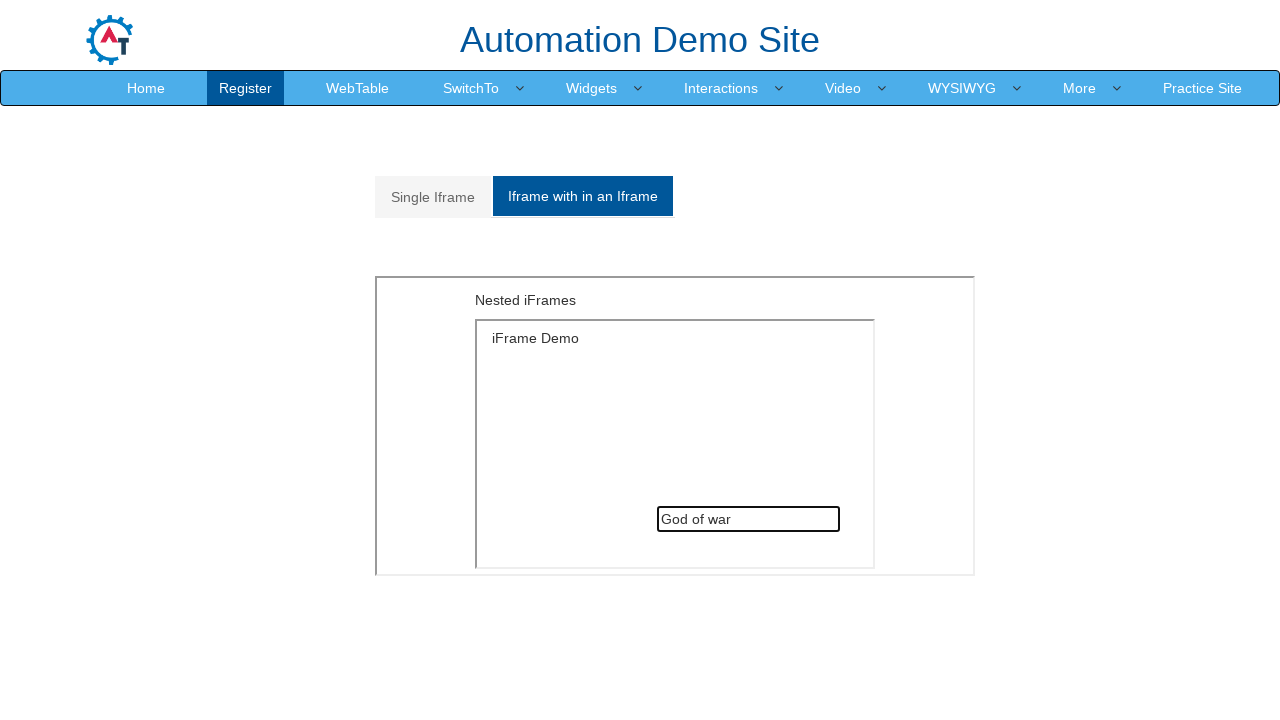